Tests table sorting by clicking the Email column header and verifying the values are sorted in ascending order

Starting URL: http://the-internet.herokuapp.com/tables

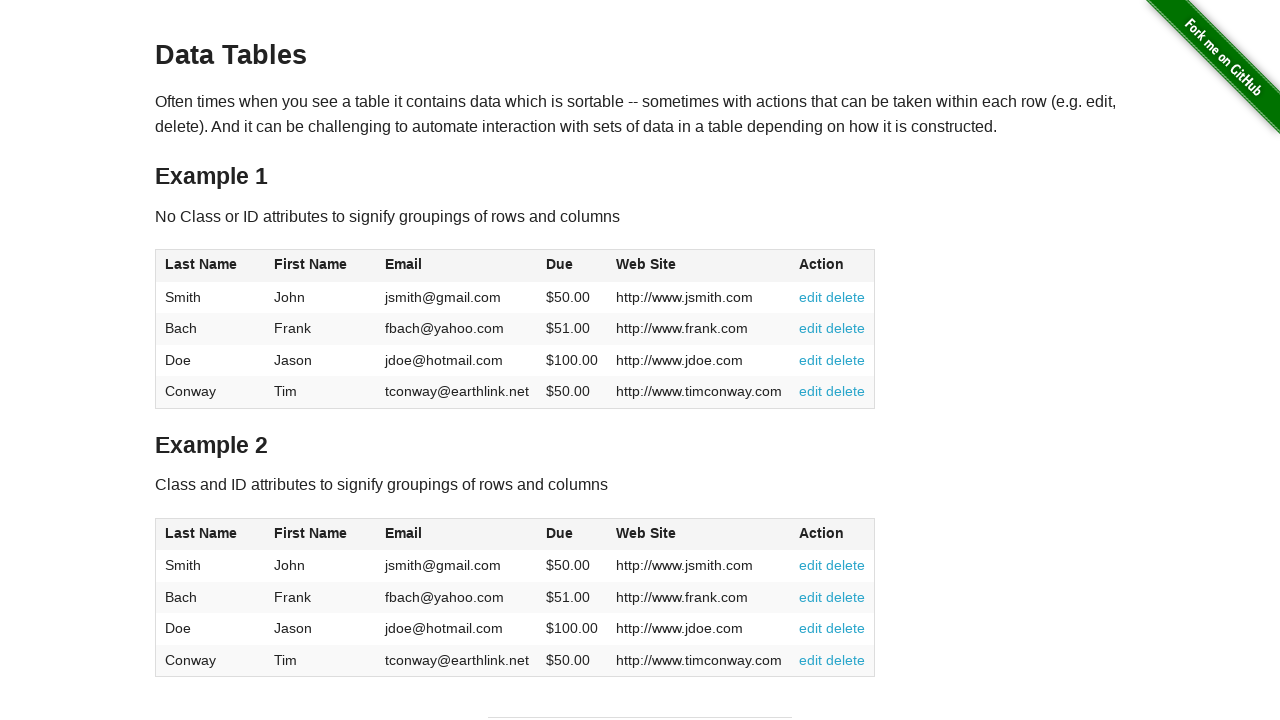

Clicked Email column header to sort table at (457, 266) on #table1 thead tr th:nth-of-type(3)
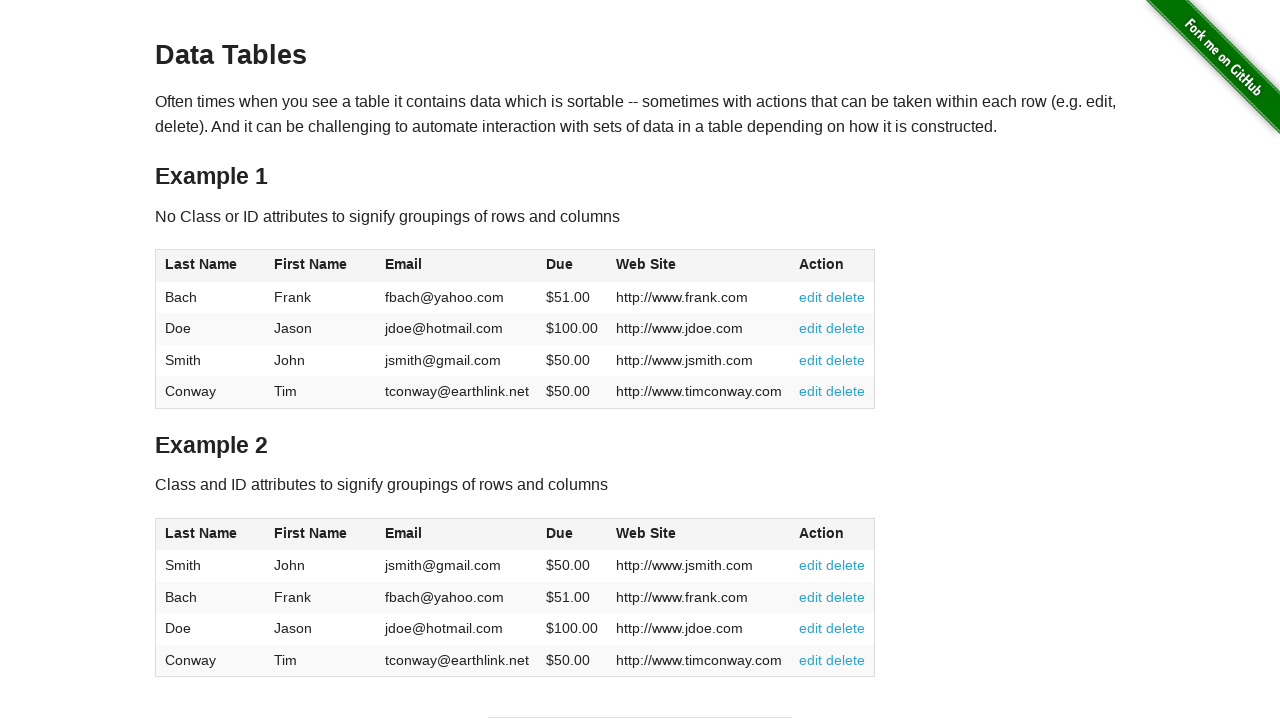

Table sorted and email column values verified in ascending order
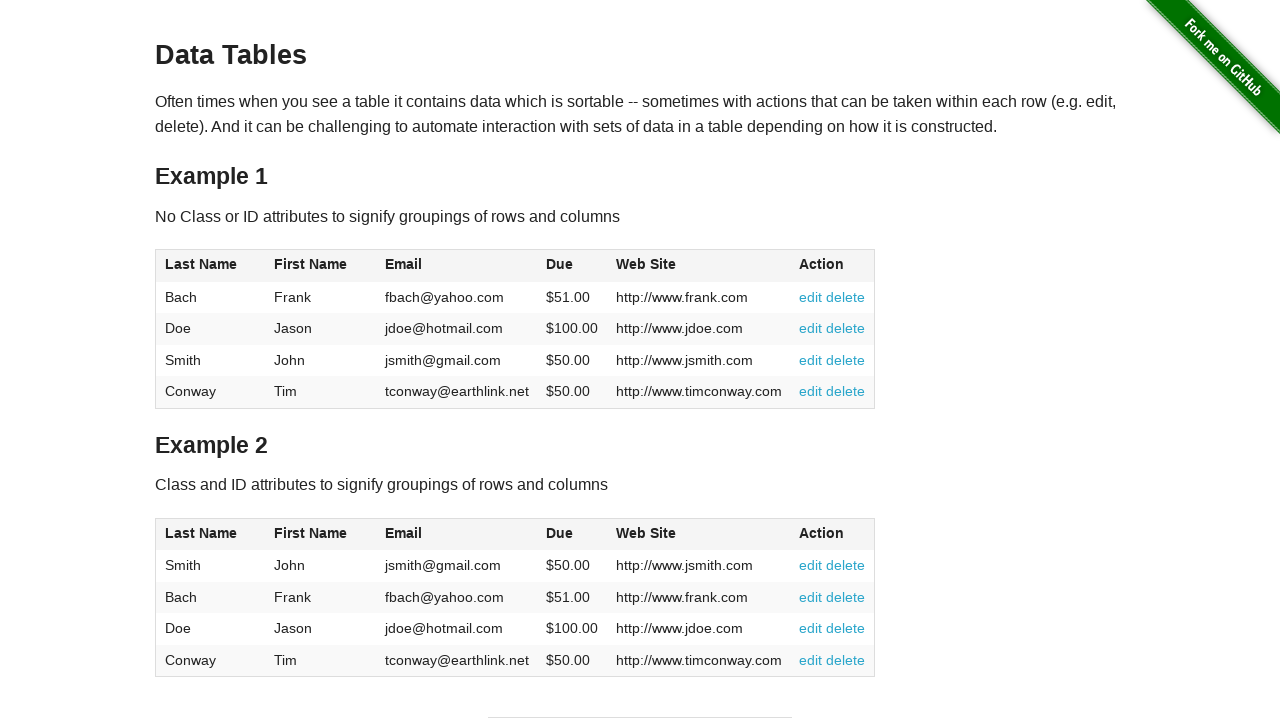

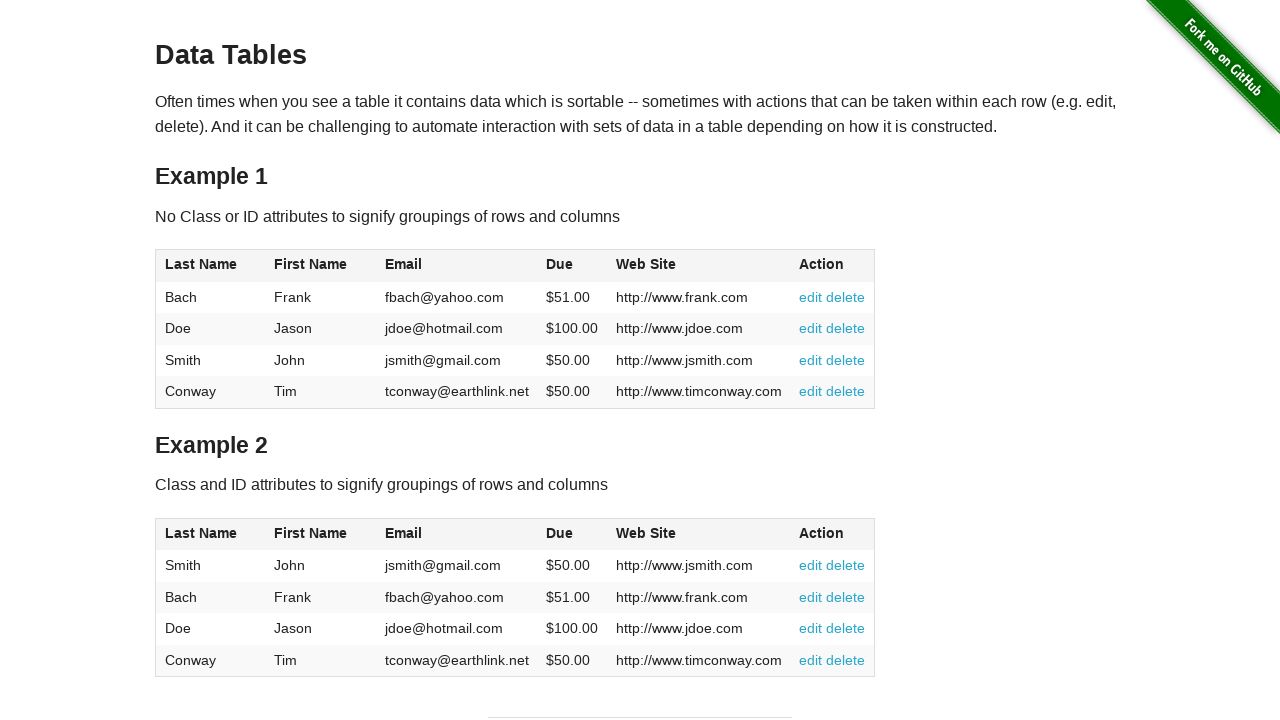